Tests browser automation by navigating to a practice page, locating links in the footer section, opening multiple links in new tabs using keyboard shortcuts, and switching between browser windows/tabs.

Starting URL: https://rahulshettyacademy.com/AutomationPractice/

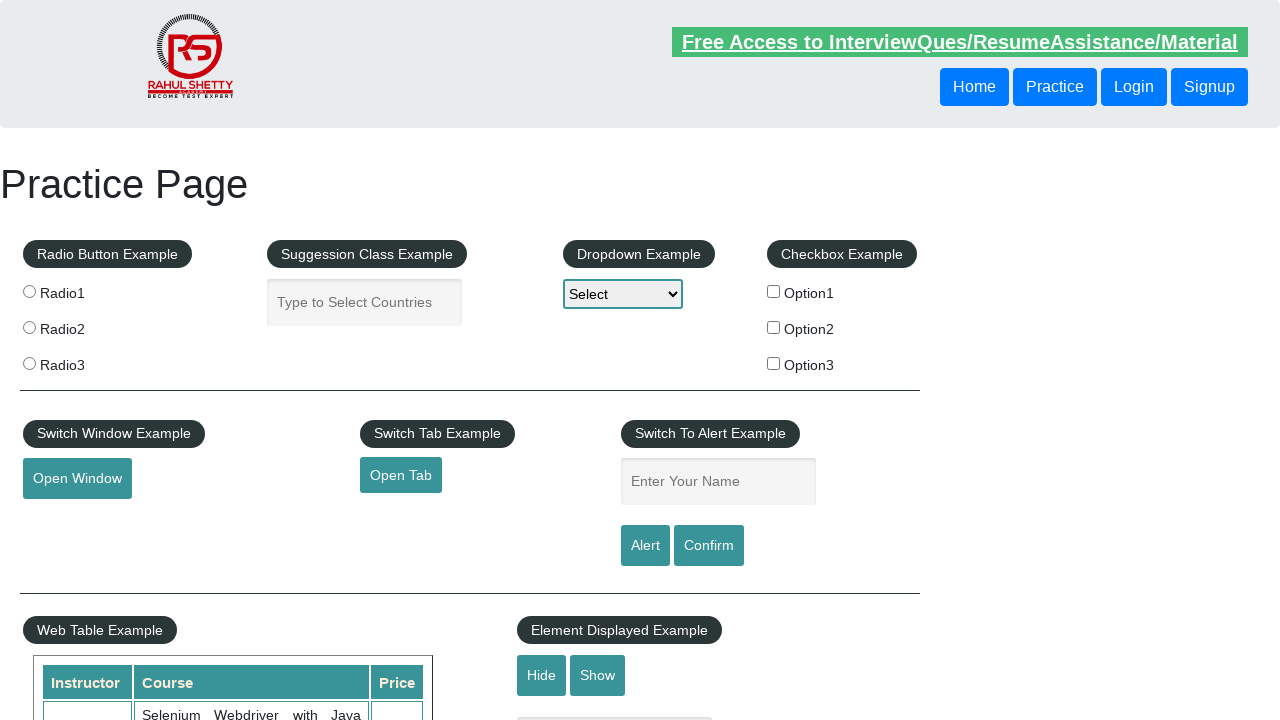

Footer section loaded
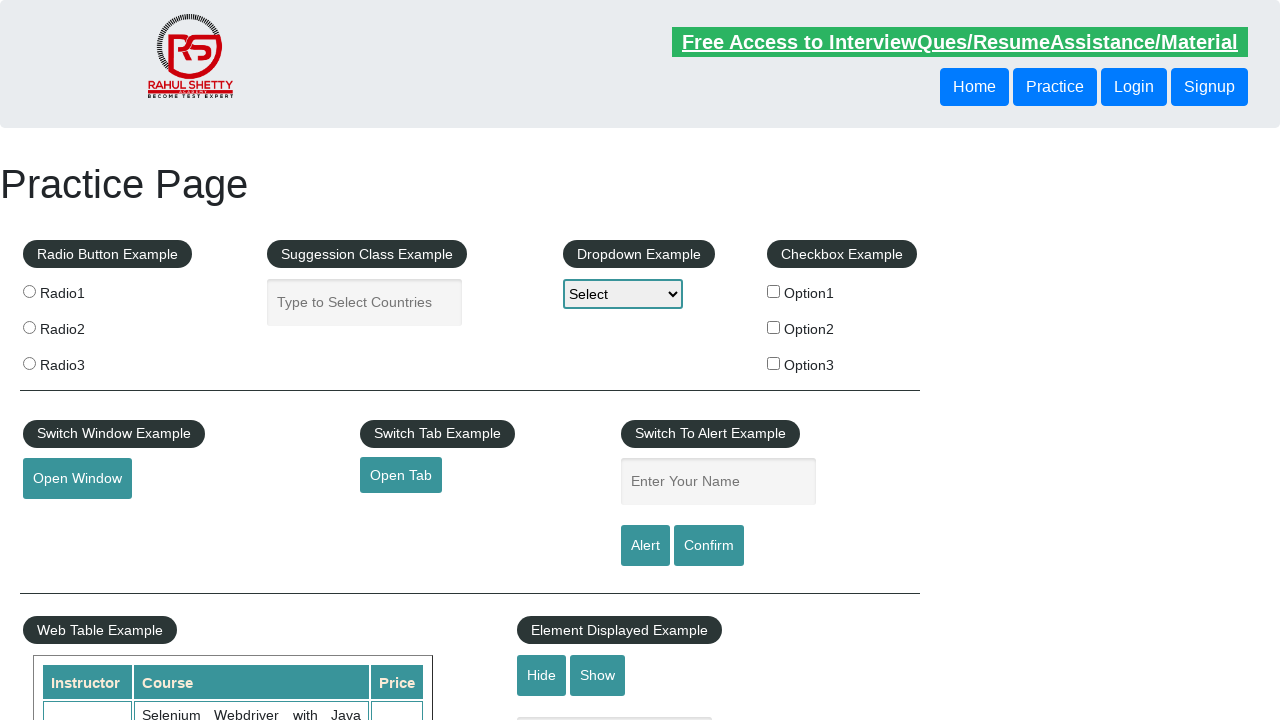

Located 5 links in footer first column
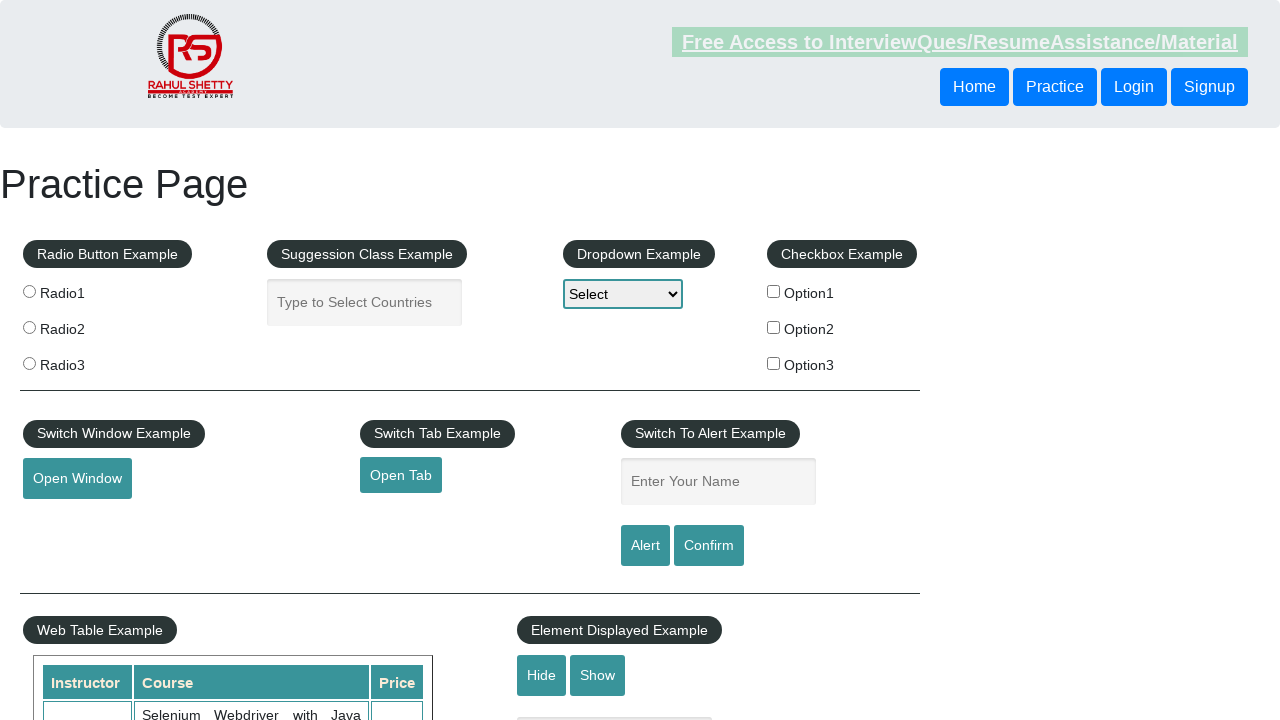

Opened link 1 in new tab using Ctrl+Click at (68, 520) on #gf-BIG table tbody tr td:first-child ul a >> nth=1
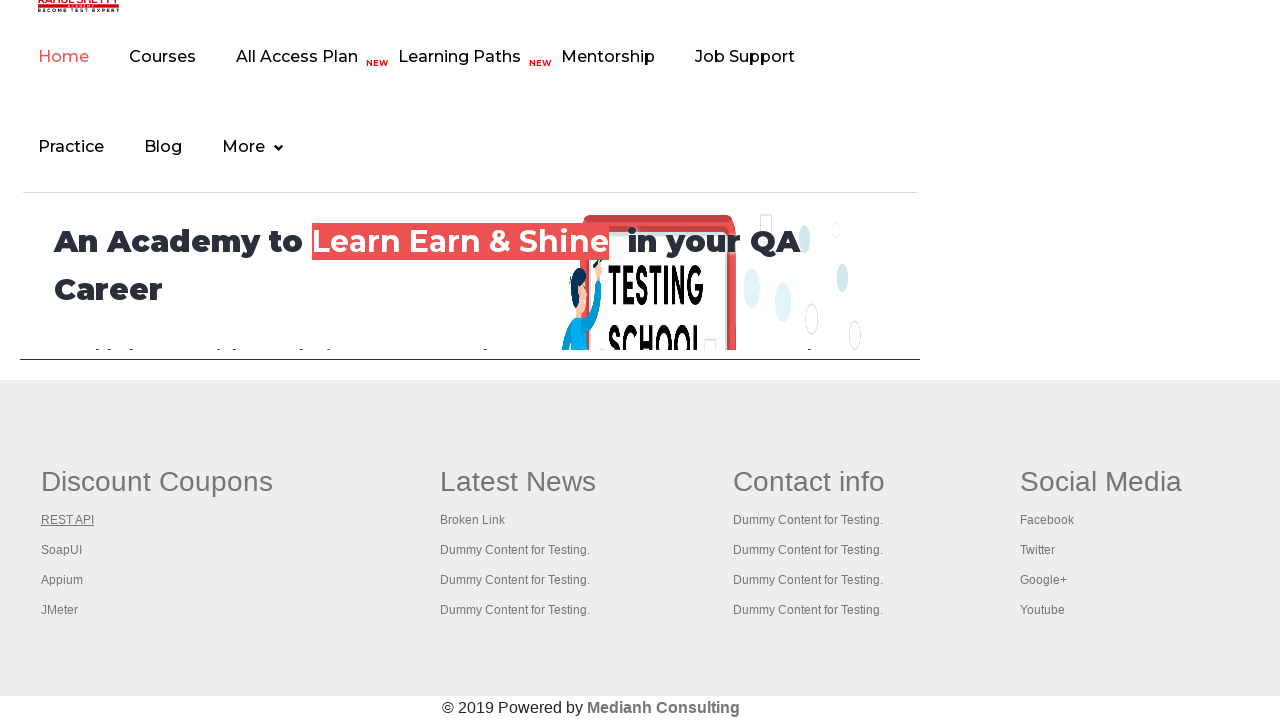

Waited 2 seconds for new tab to load
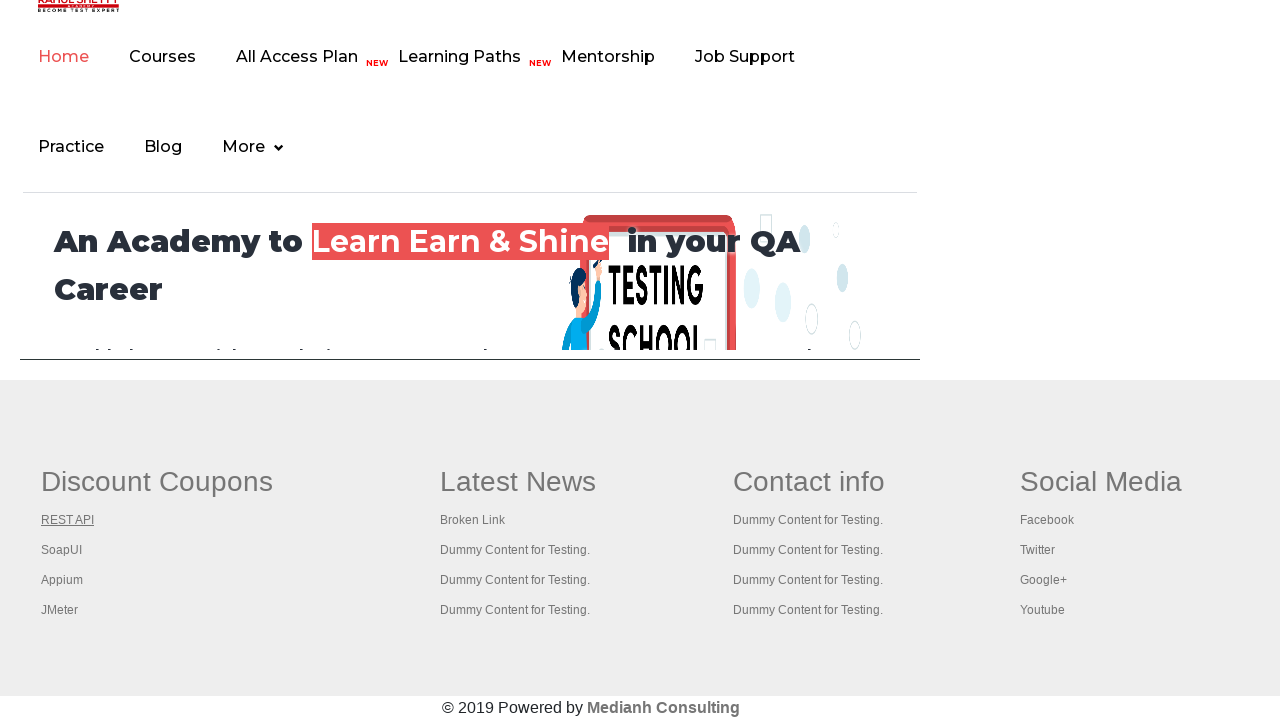

Opened link 2 in new tab using Ctrl+Click at (62, 550) on #gf-BIG table tbody tr td:first-child ul a >> nth=2
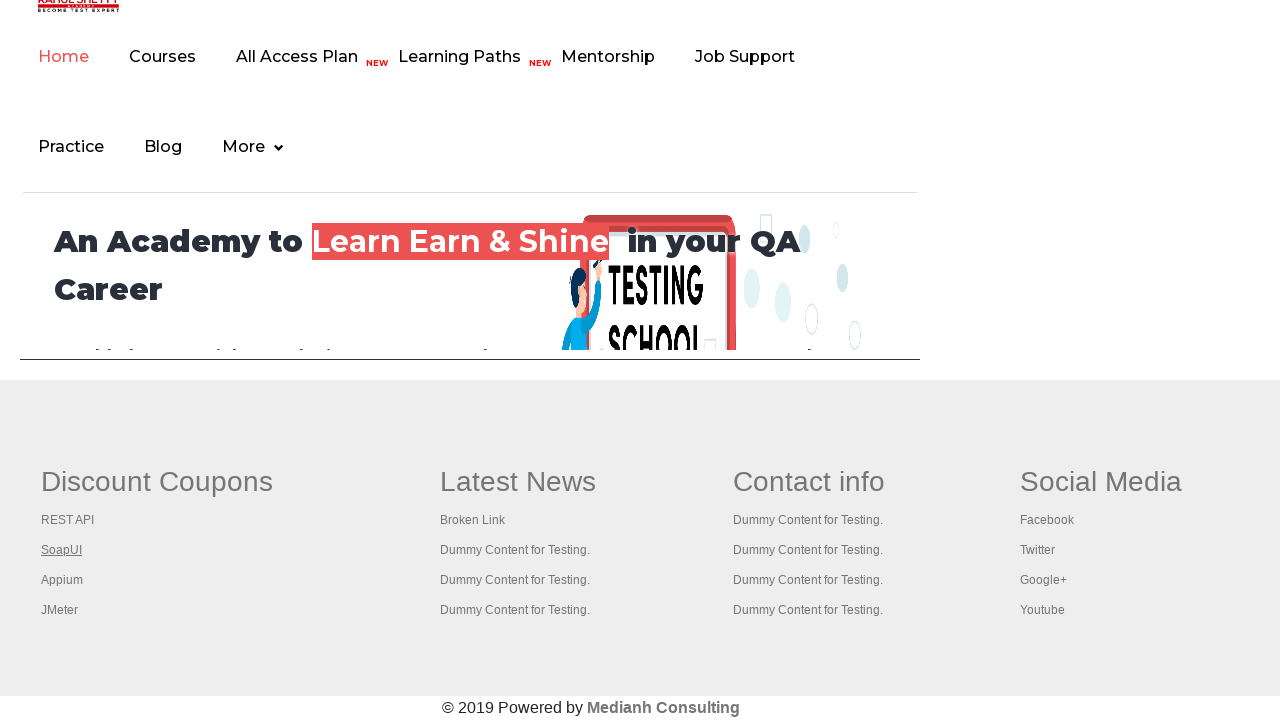

Waited 2 seconds for new tab to load
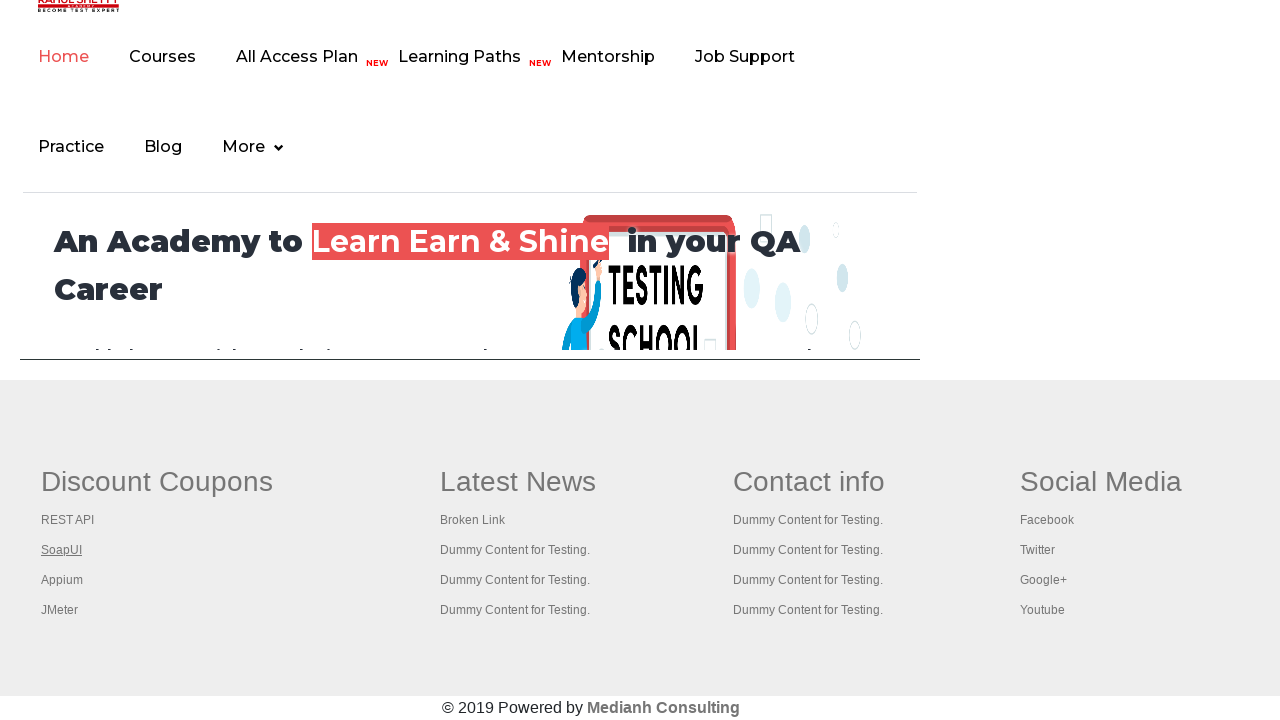

Opened link 3 in new tab using Ctrl+Click at (62, 580) on #gf-BIG table tbody tr td:first-child ul a >> nth=3
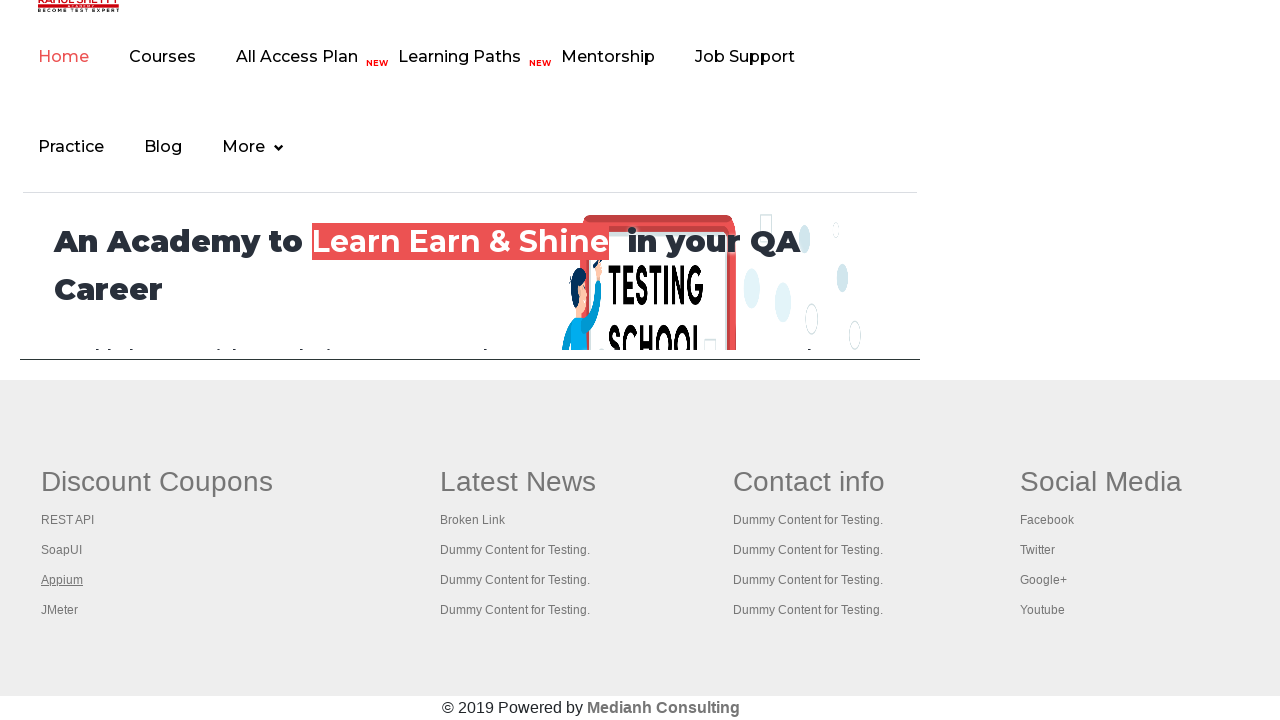

Waited 2 seconds for new tab to load
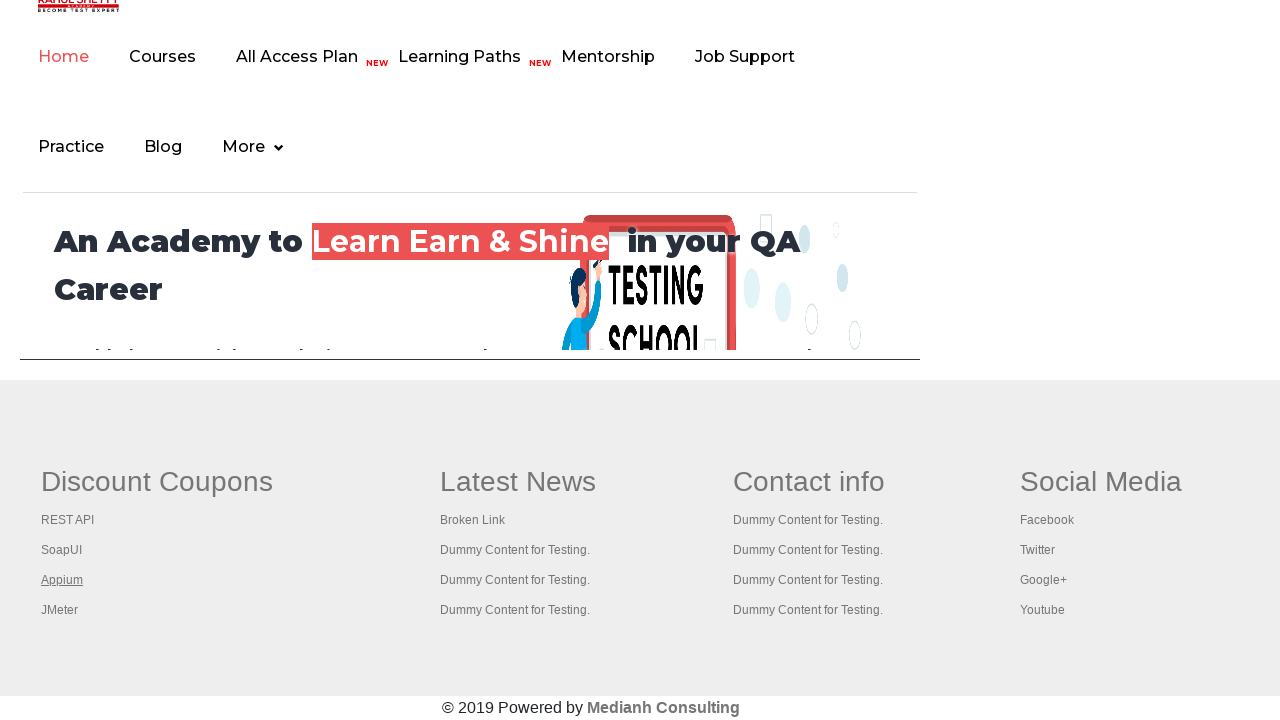

Opened link 4 in new tab using Ctrl+Click at (60, 610) on #gf-BIG table tbody tr td:first-child ul a >> nth=4
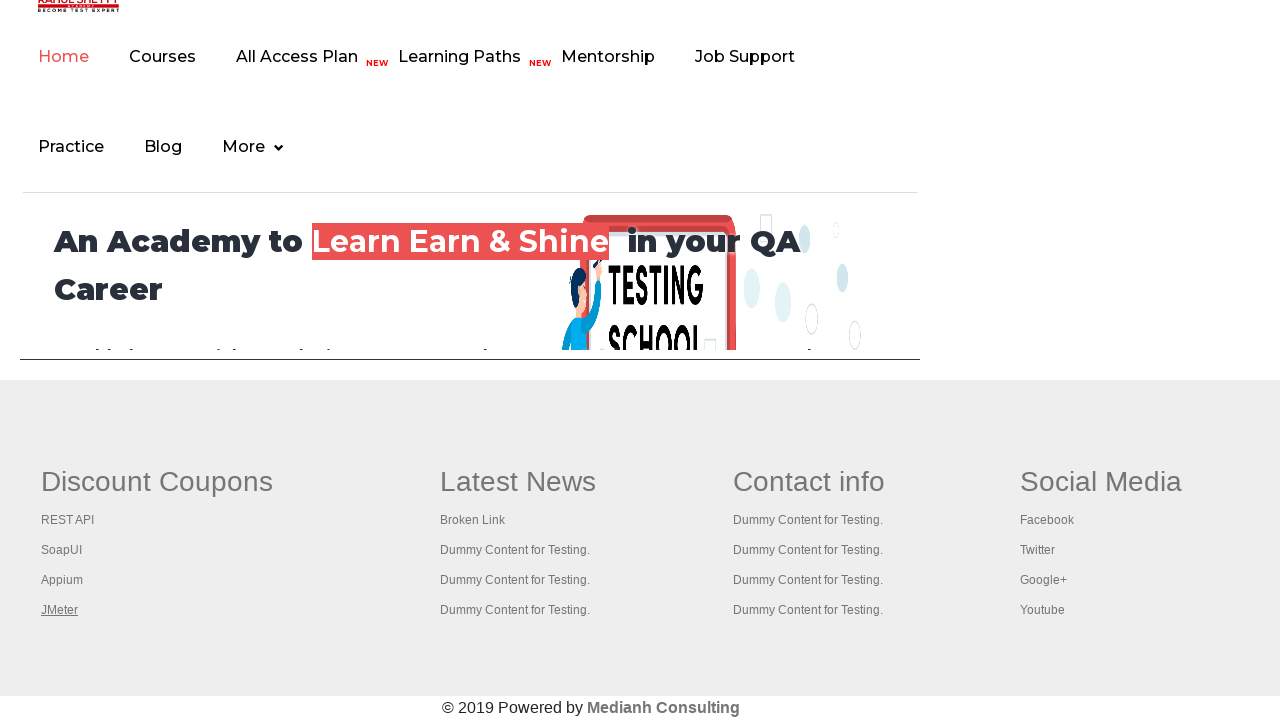

Waited 2 seconds for new tab to load
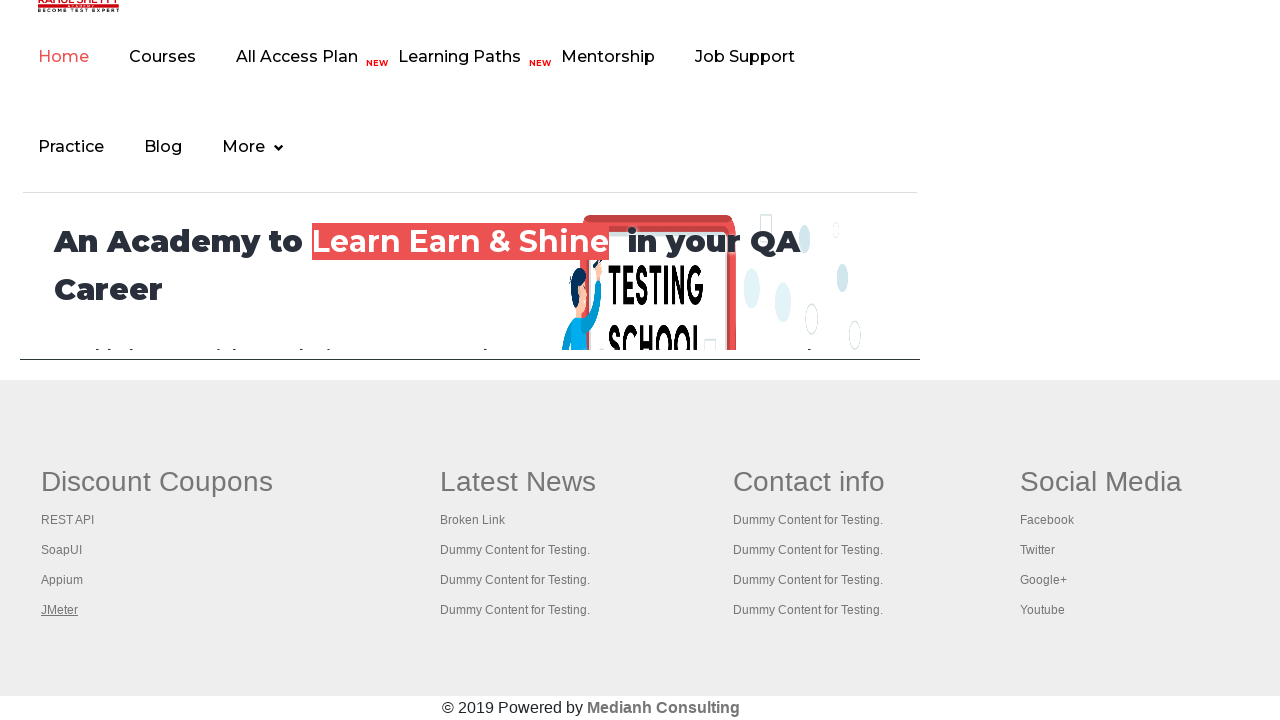

Retrieved all 5 browser tabs
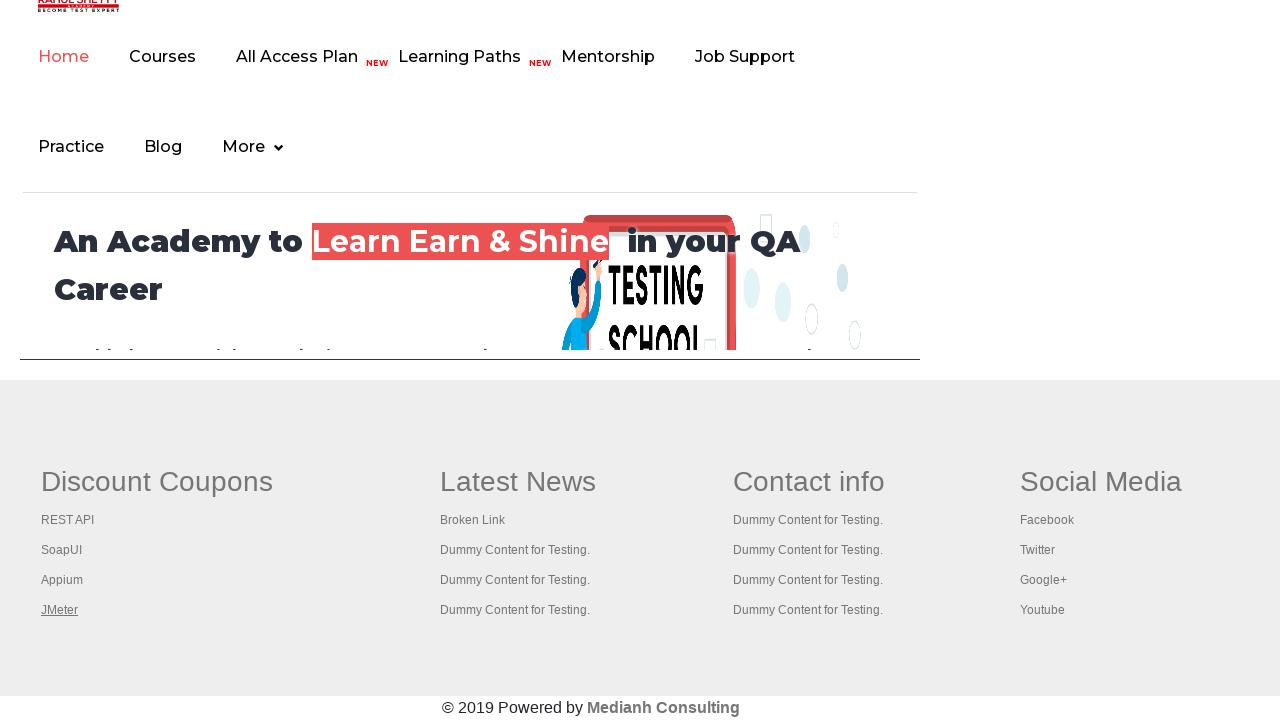

Switched to browser tab
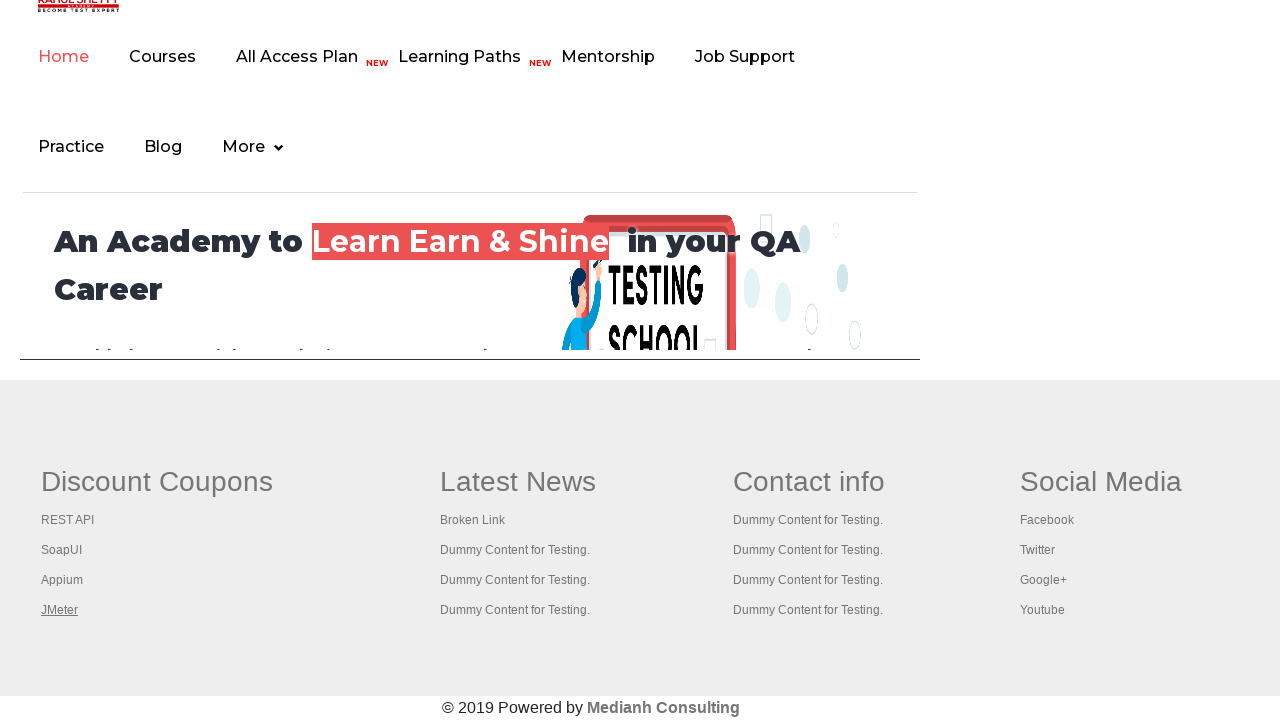

Verified page loaded with domcontentloaded state
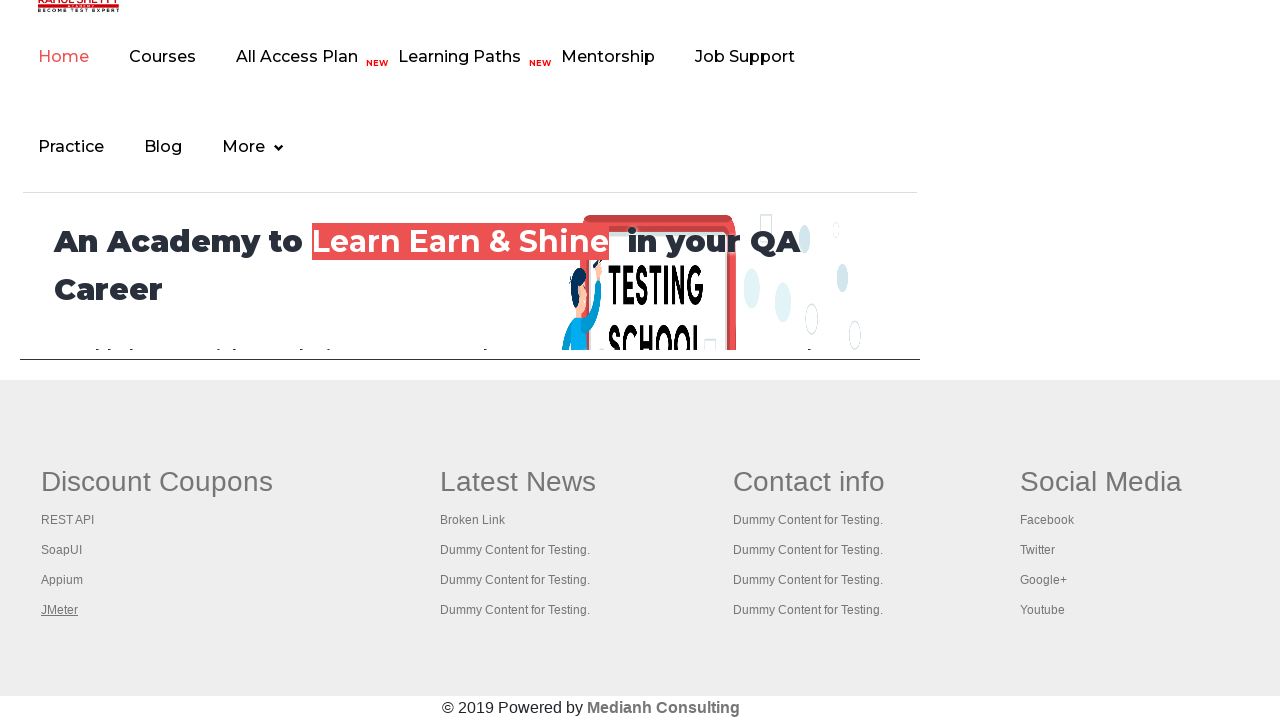

Switched to browser tab
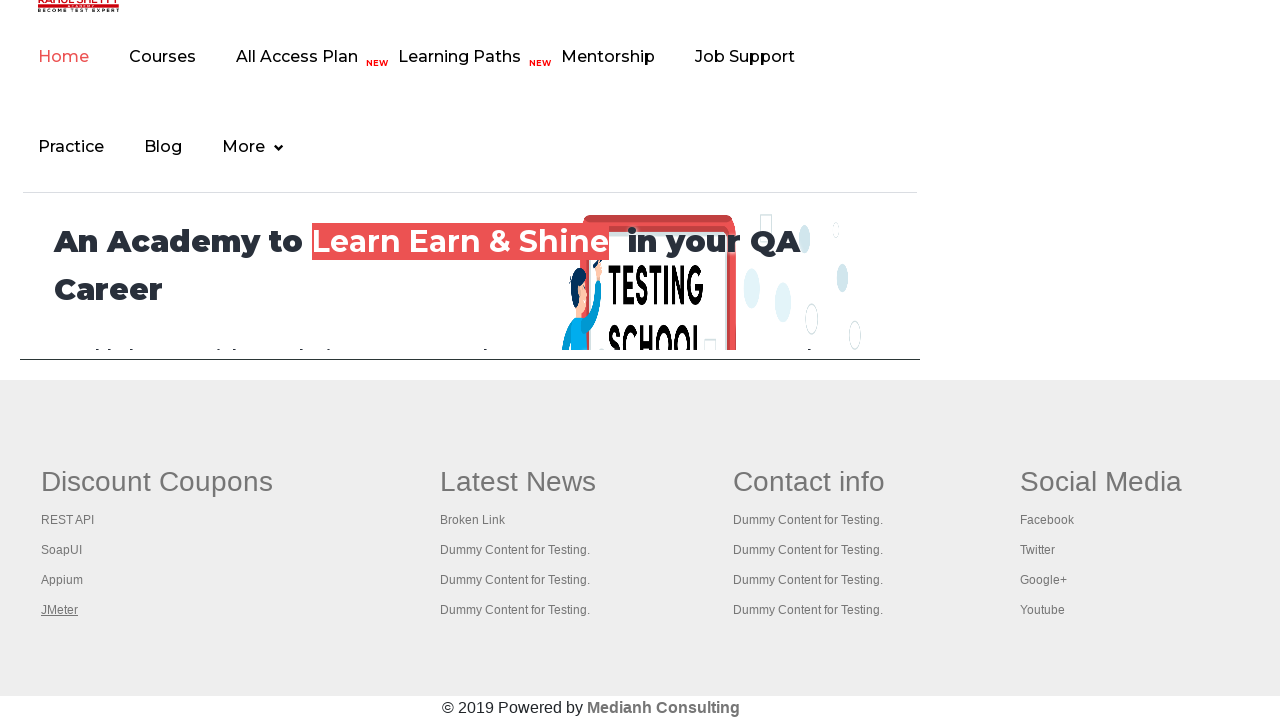

Verified page loaded with domcontentloaded state
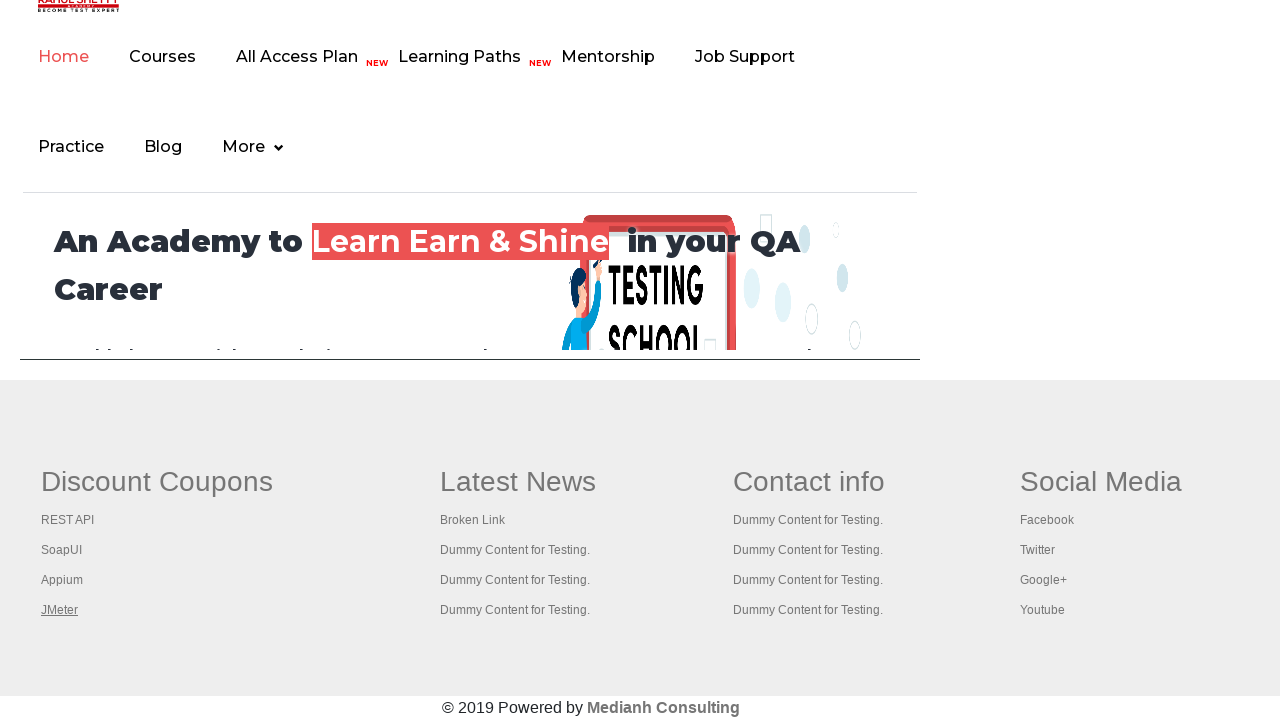

Switched to browser tab
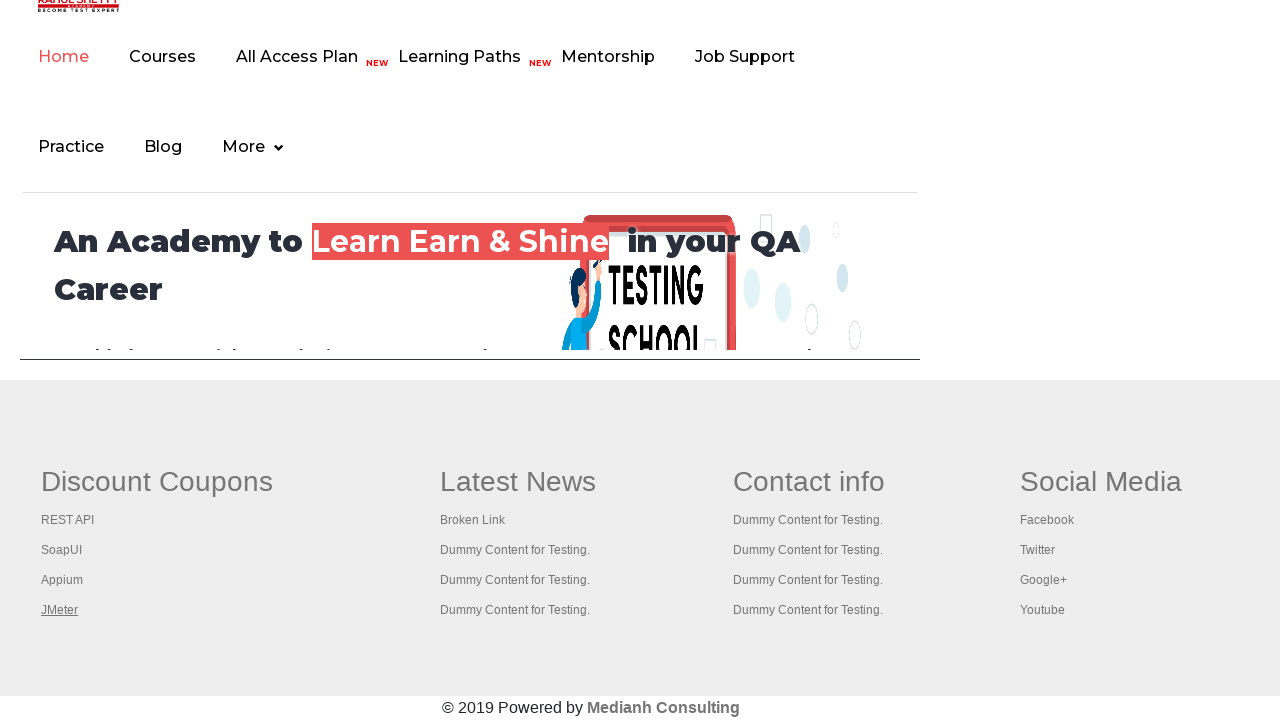

Verified page loaded with domcontentloaded state
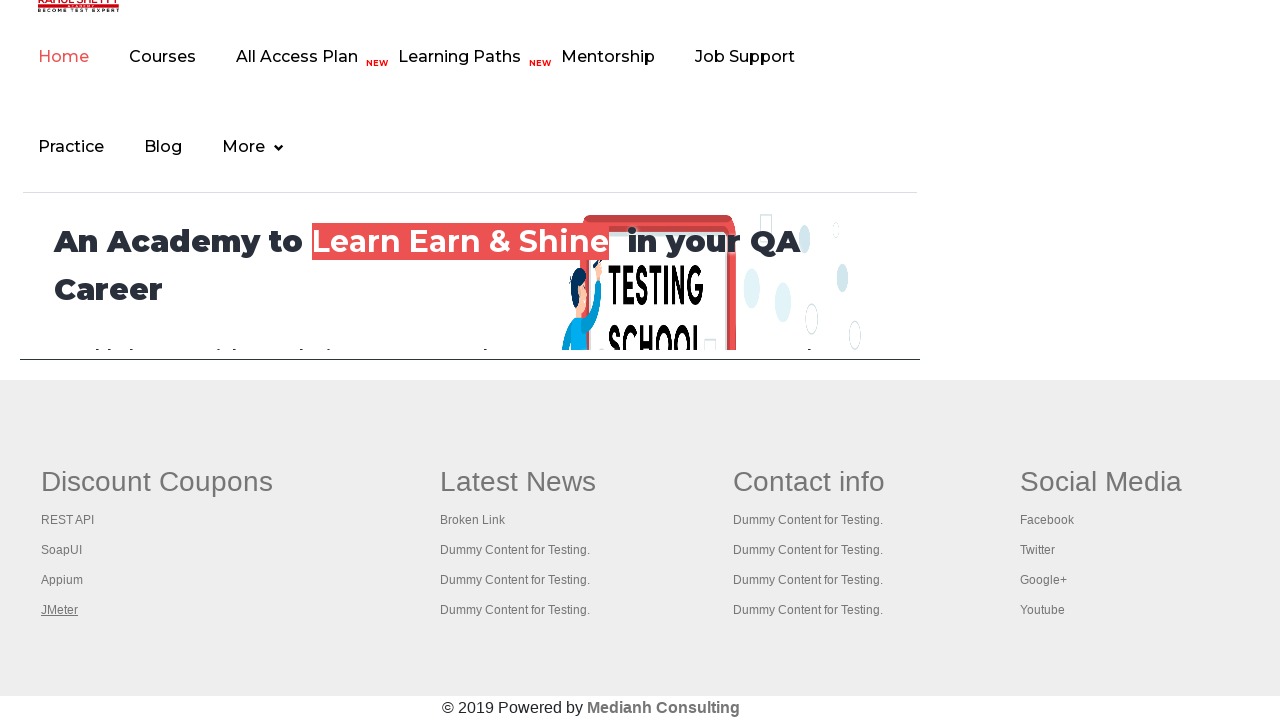

Switched to browser tab
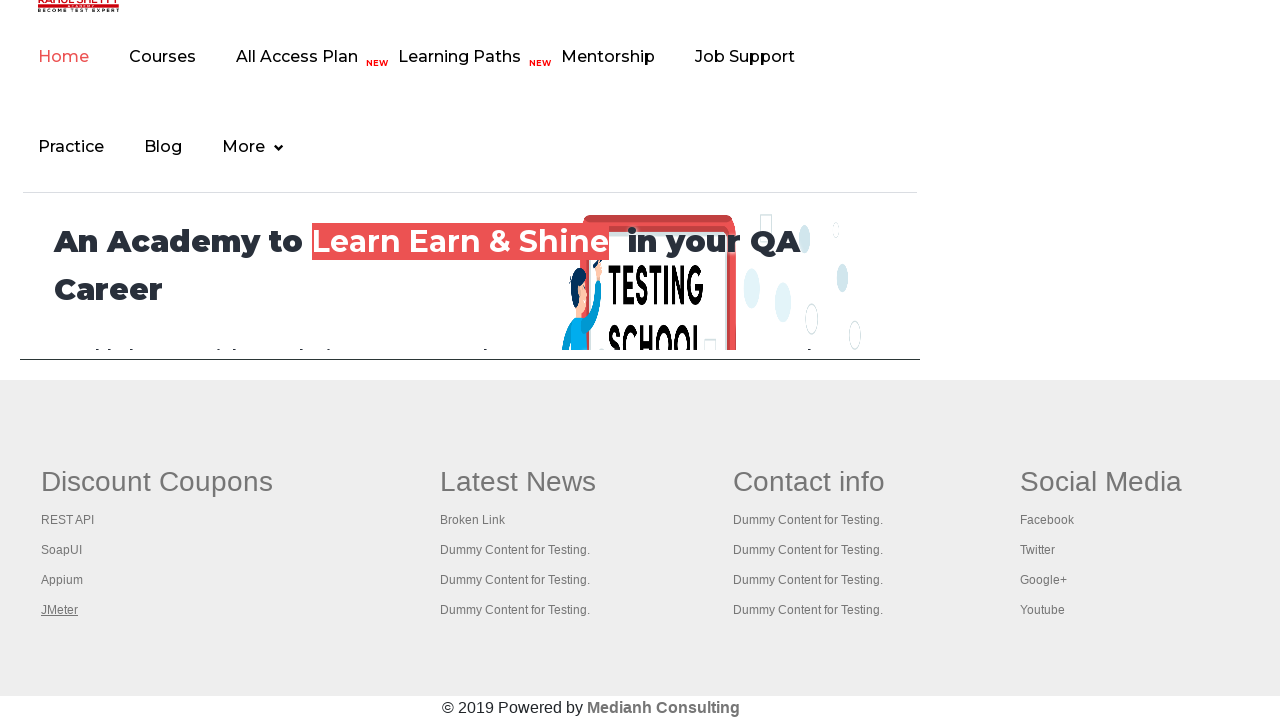

Verified page loaded with domcontentloaded state
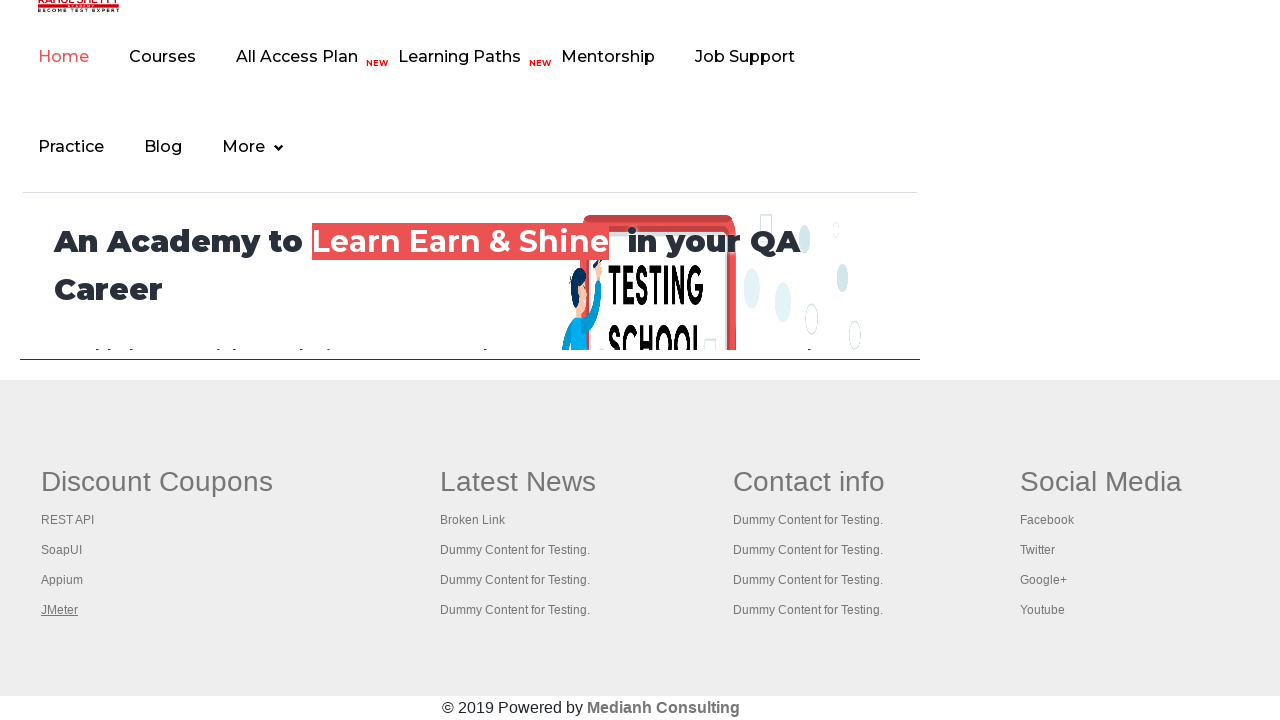

Switched to browser tab
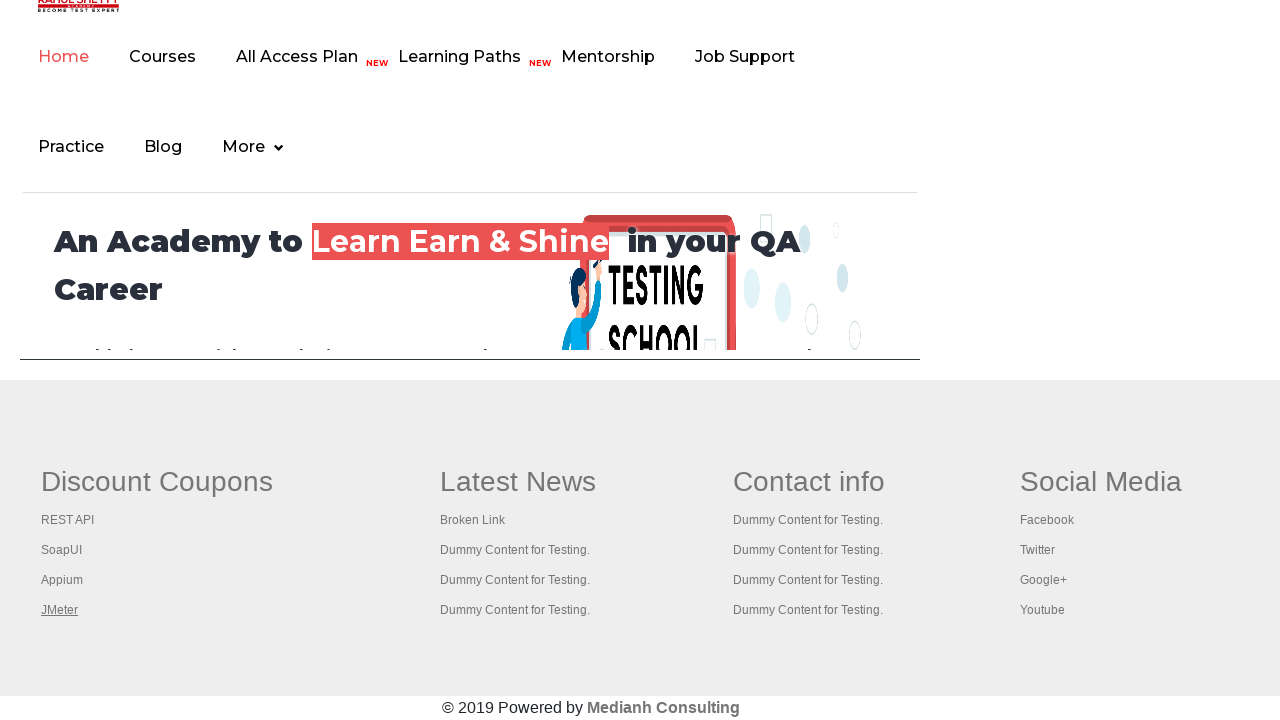

Verified page loaded with domcontentloaded state
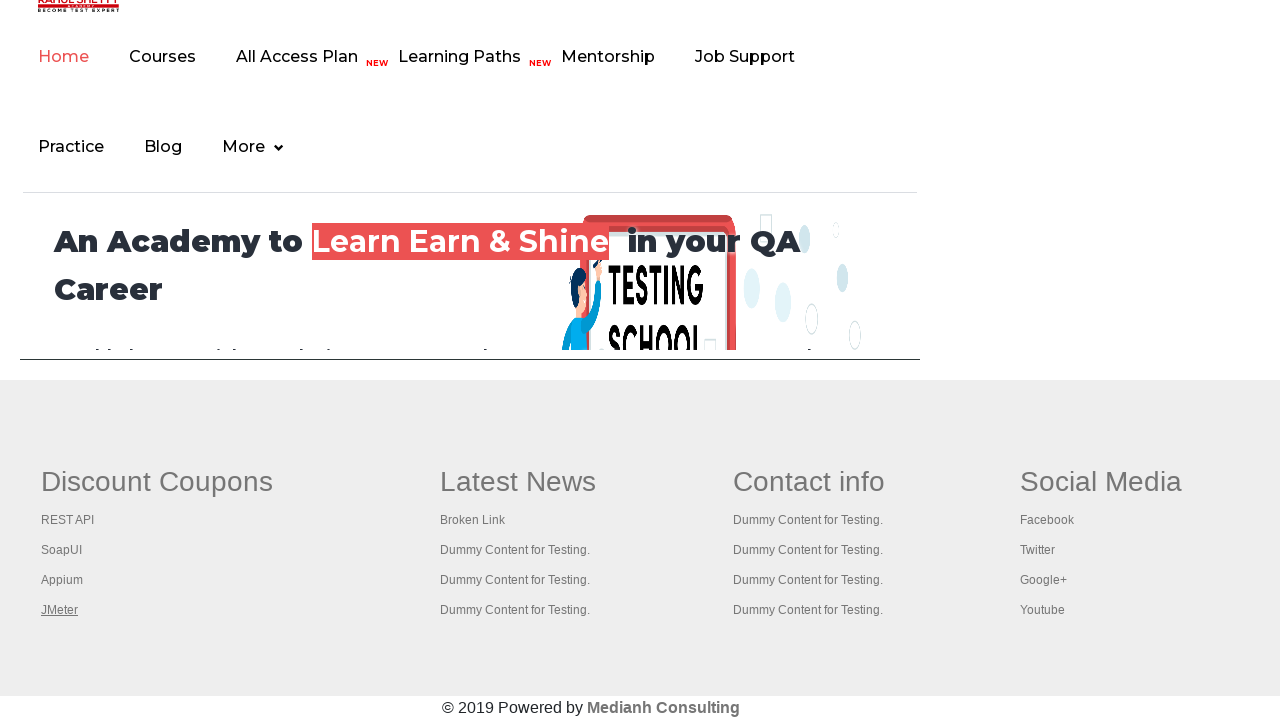

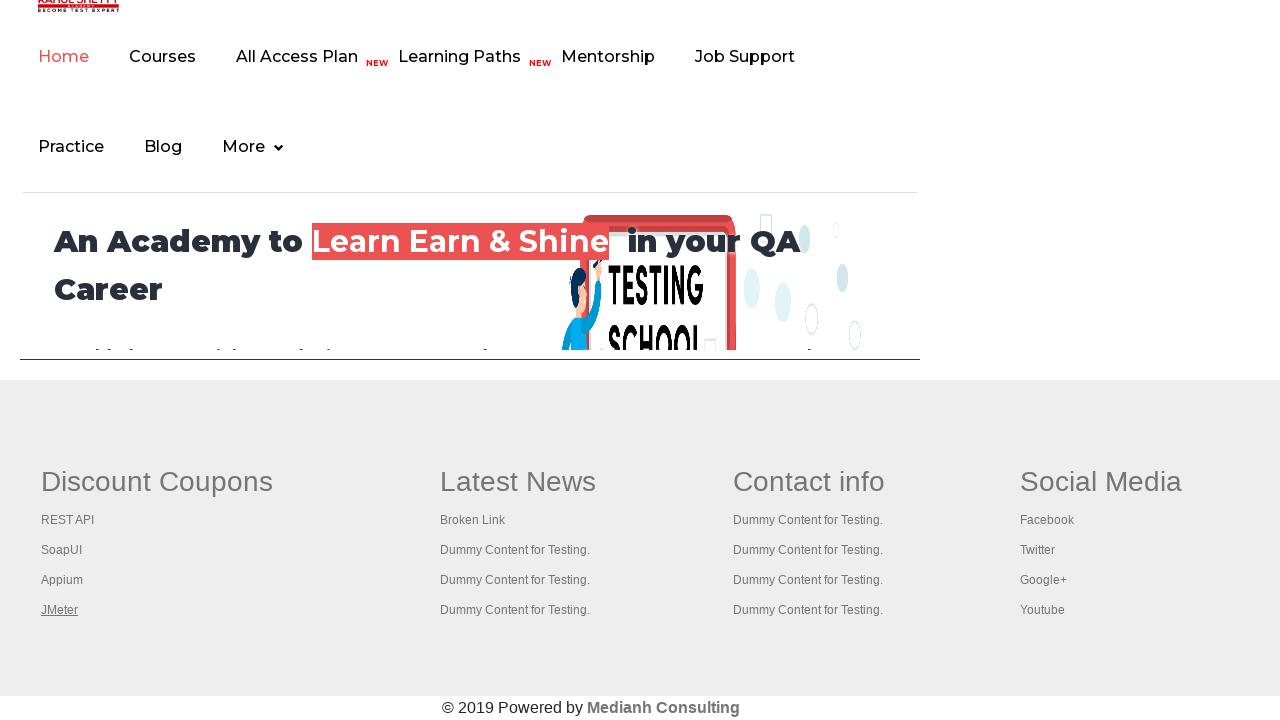